Tests JavaScript confirm dialog handling by clicking the confirm button and accepting the dialog

Starting URL: https://the-internet.herokuapp.com/javascript_alerts

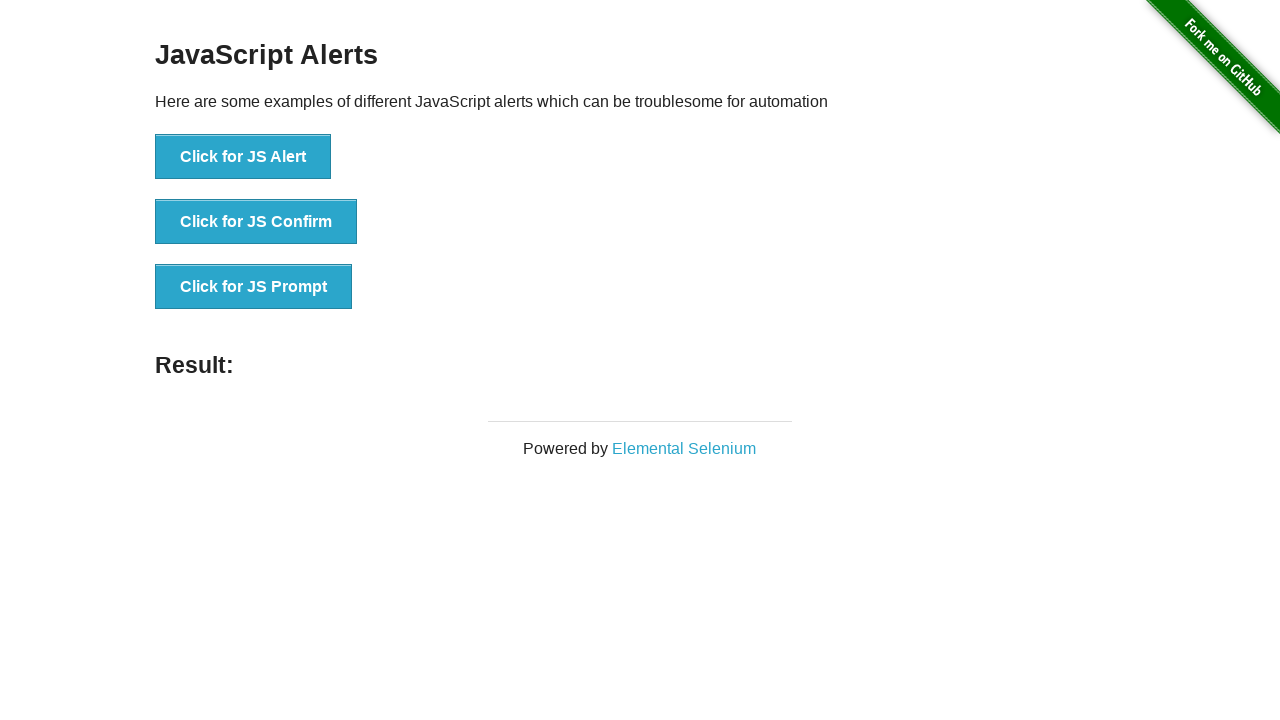

Clicked the JS Confirm button at (256, 222) on button[onclick='jsConfirm()']
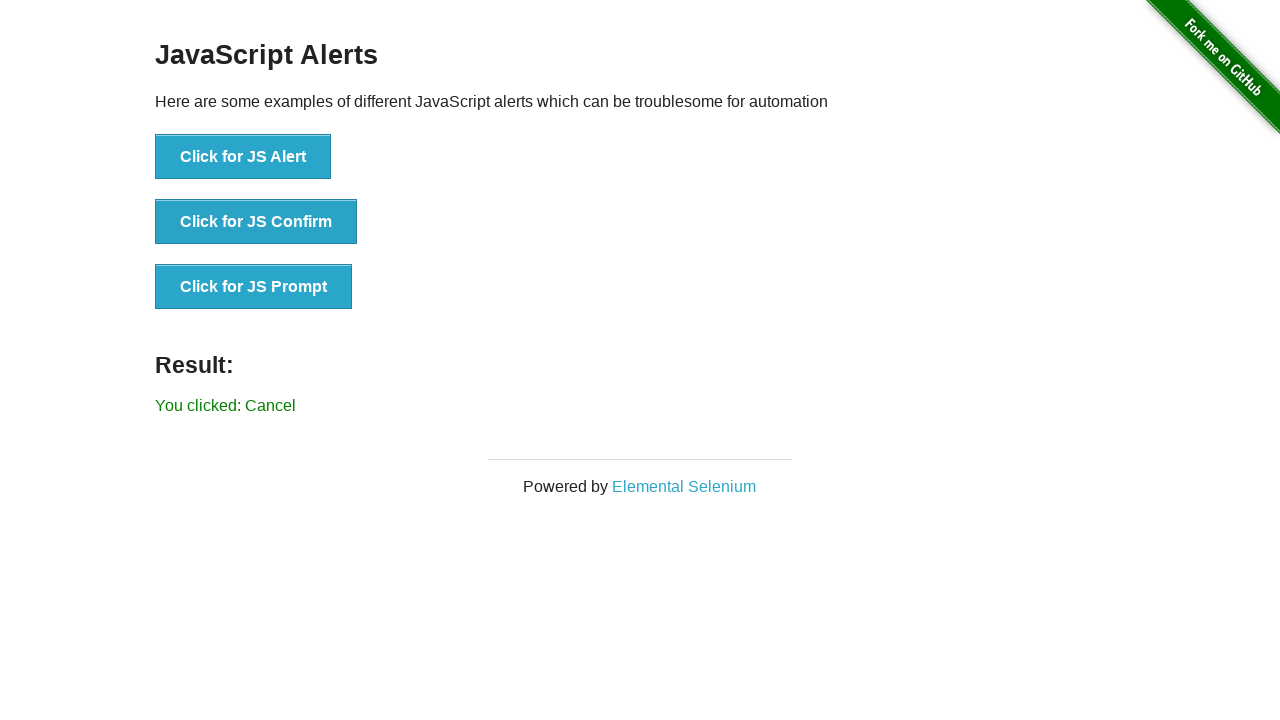

Set up dialog handler to accept confirm dialog
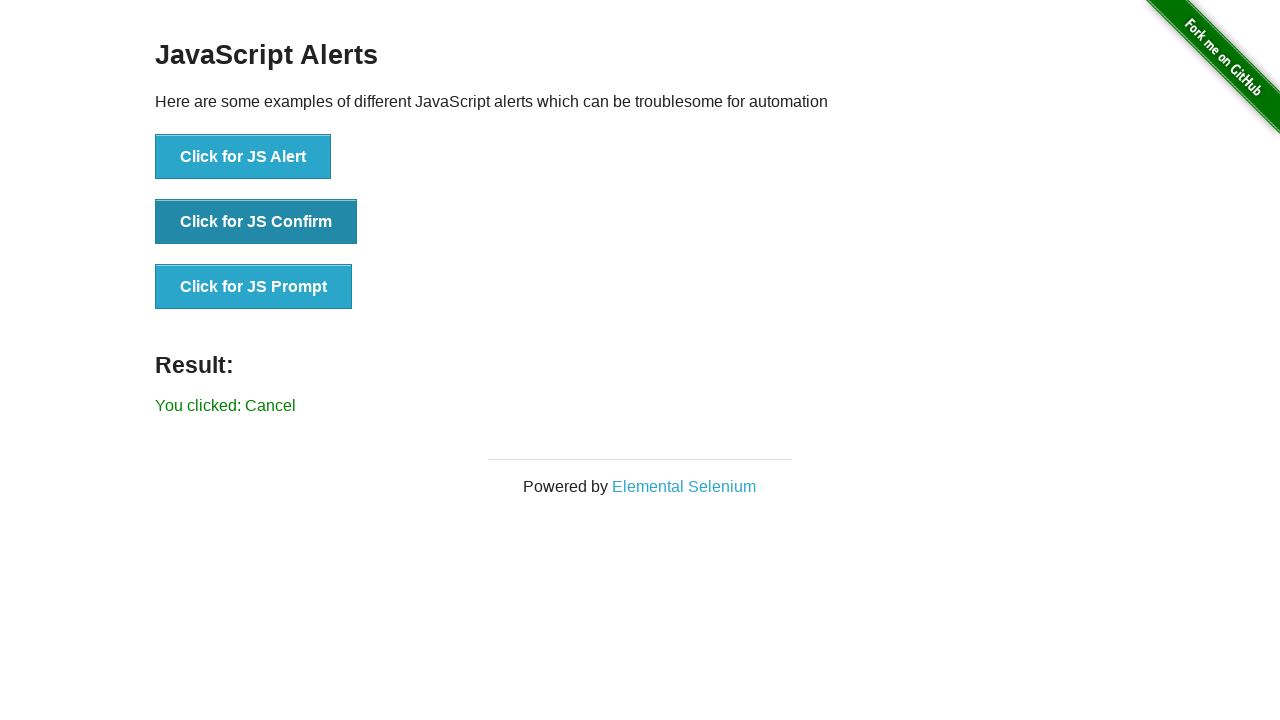

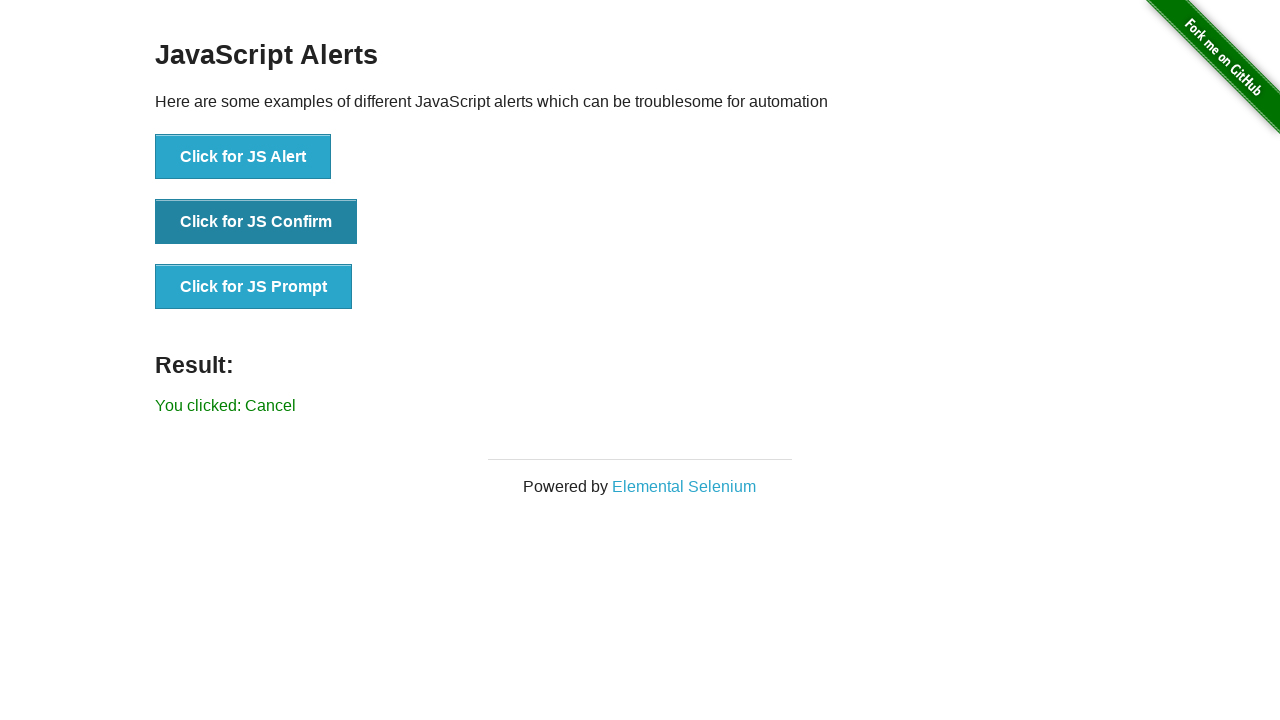